Tests Angular Material radio buttons and checkboxes by selecting Summer radio button, then navigating to checkbox examples to test checking and unchecking multiple checkboxes

Starting URL: https://material.angular.io/components/radio/examples

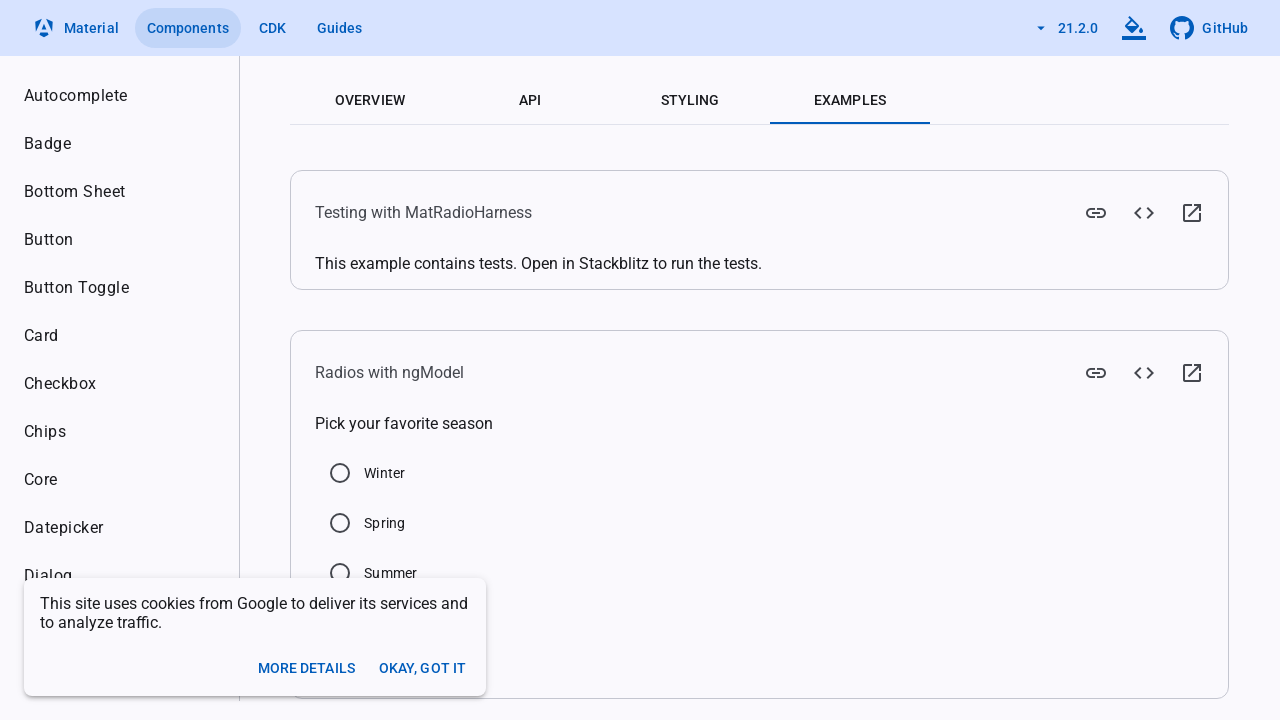

Clicked Summer radio button to select it at (340, 573) on input[value='Summer']
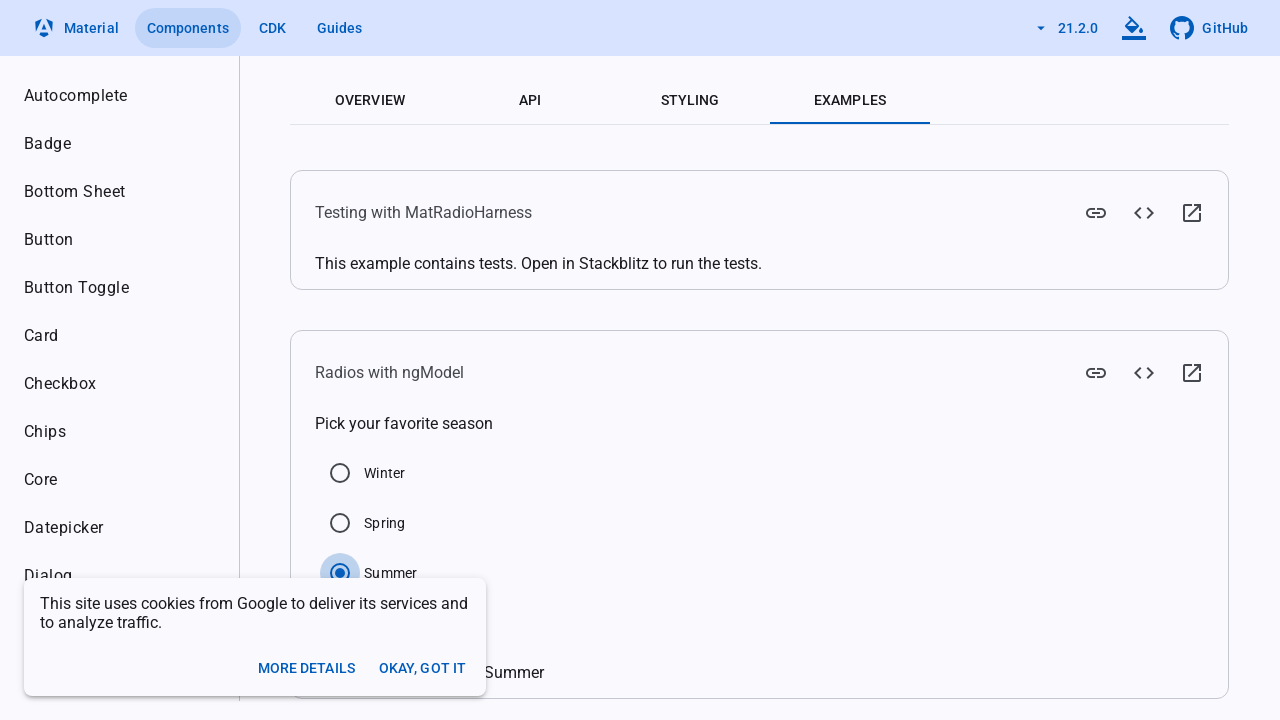

Waited 2 seconds for Summer radio button selection to complete
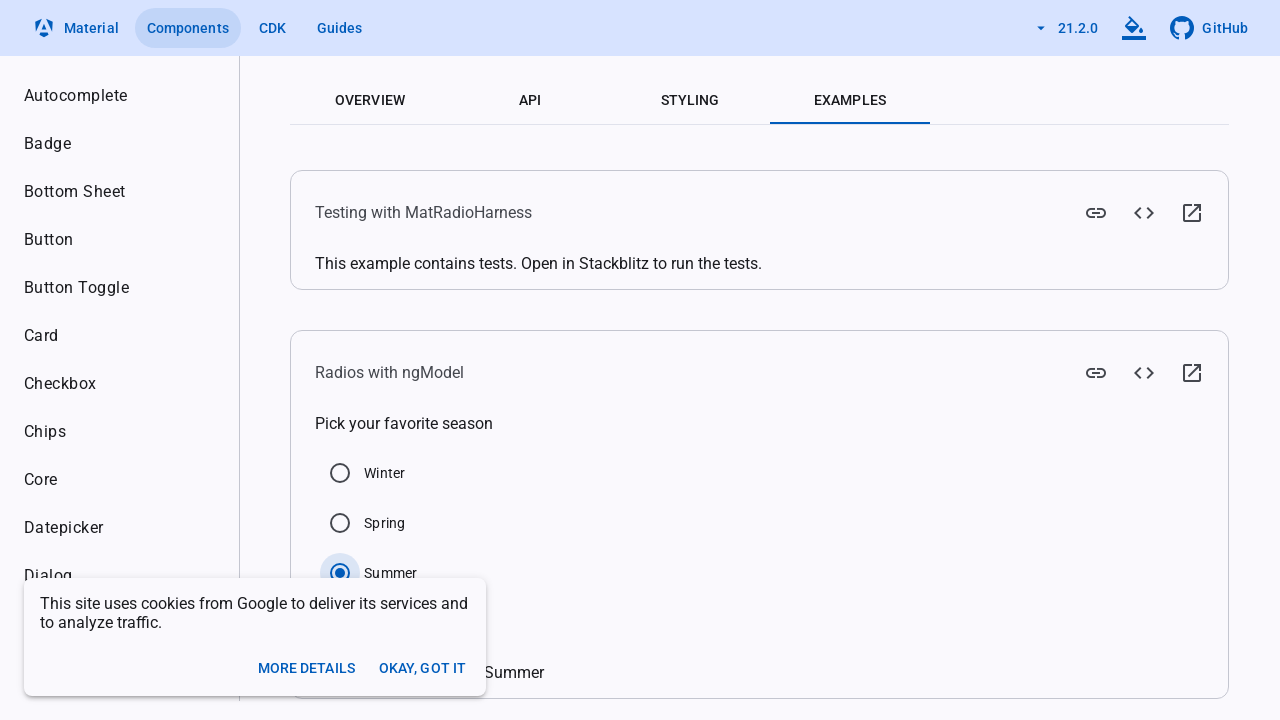

Navigated to Angular Material checkbox examples page
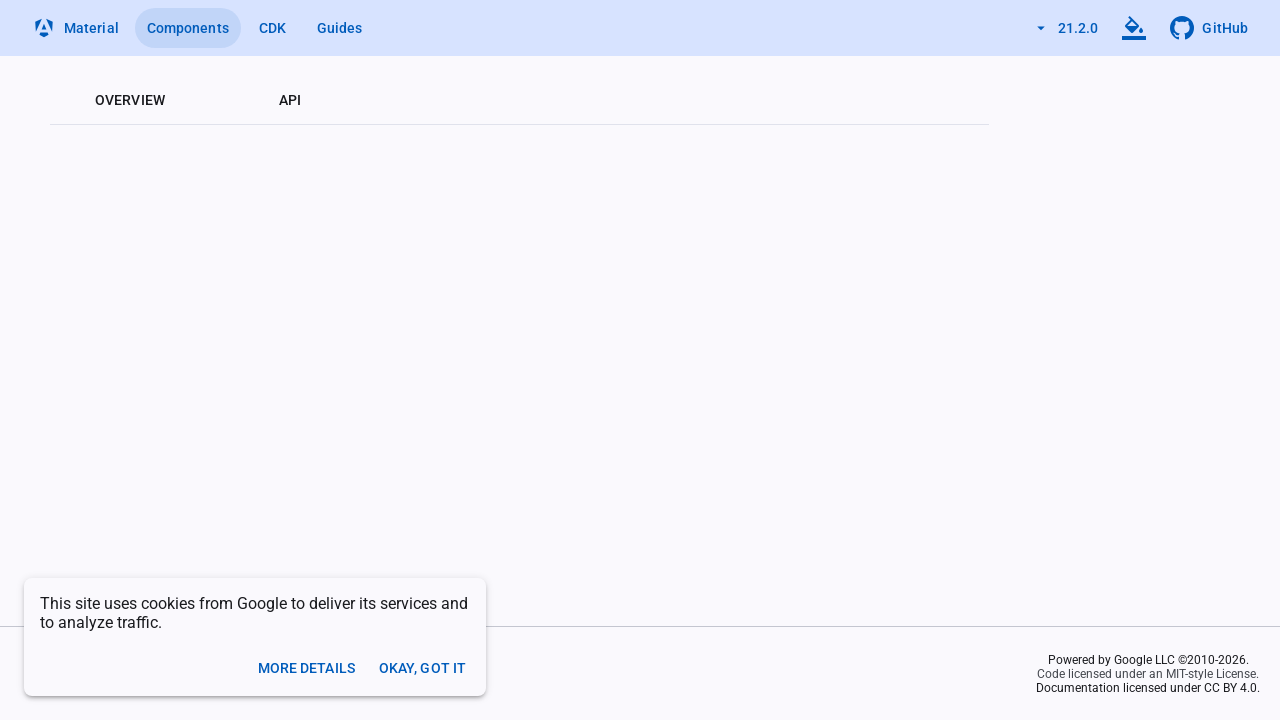

Clicked Checked checkbox to check it at (361, 348) on //label[text()='Checked']/parent::div//input
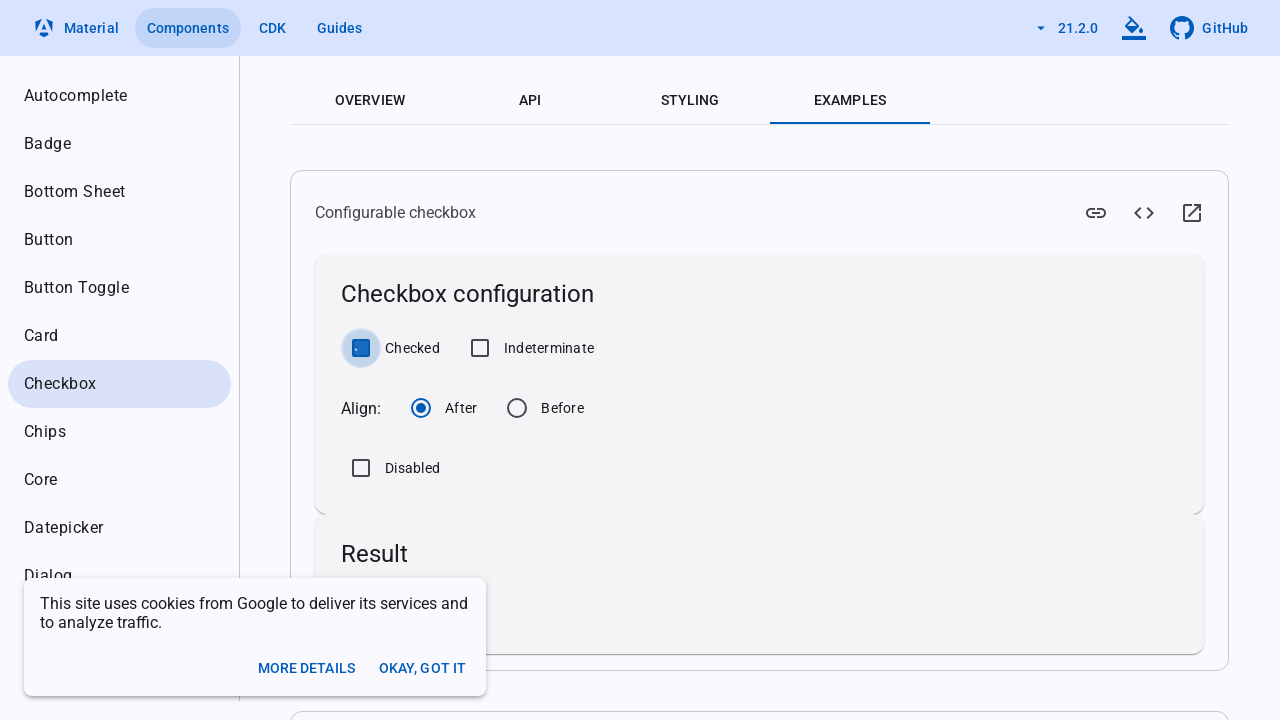

Clicked Indeterminate checkbox to check it at (480, 348) on //label[text()='Indeterminate']/parent::div//input
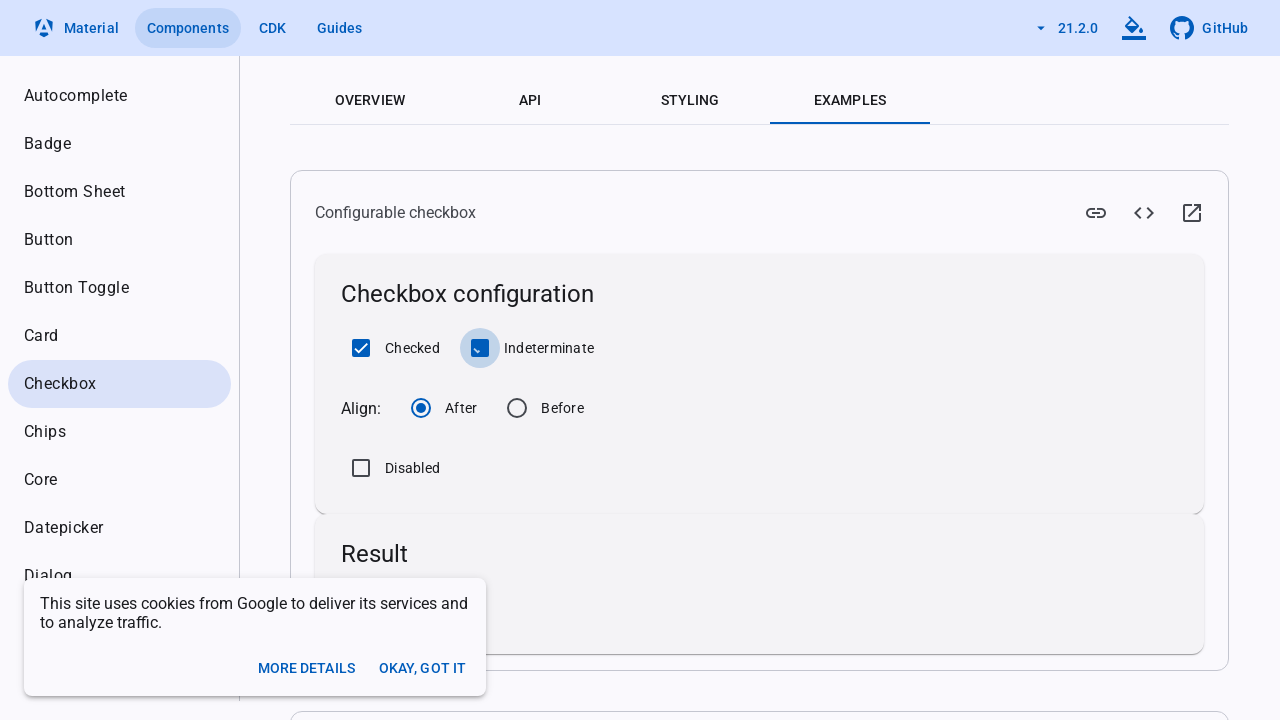

Clicked Checked checkbox again to uncheck it at (361, 348) on //label[text()='Checked']/parent::div//input
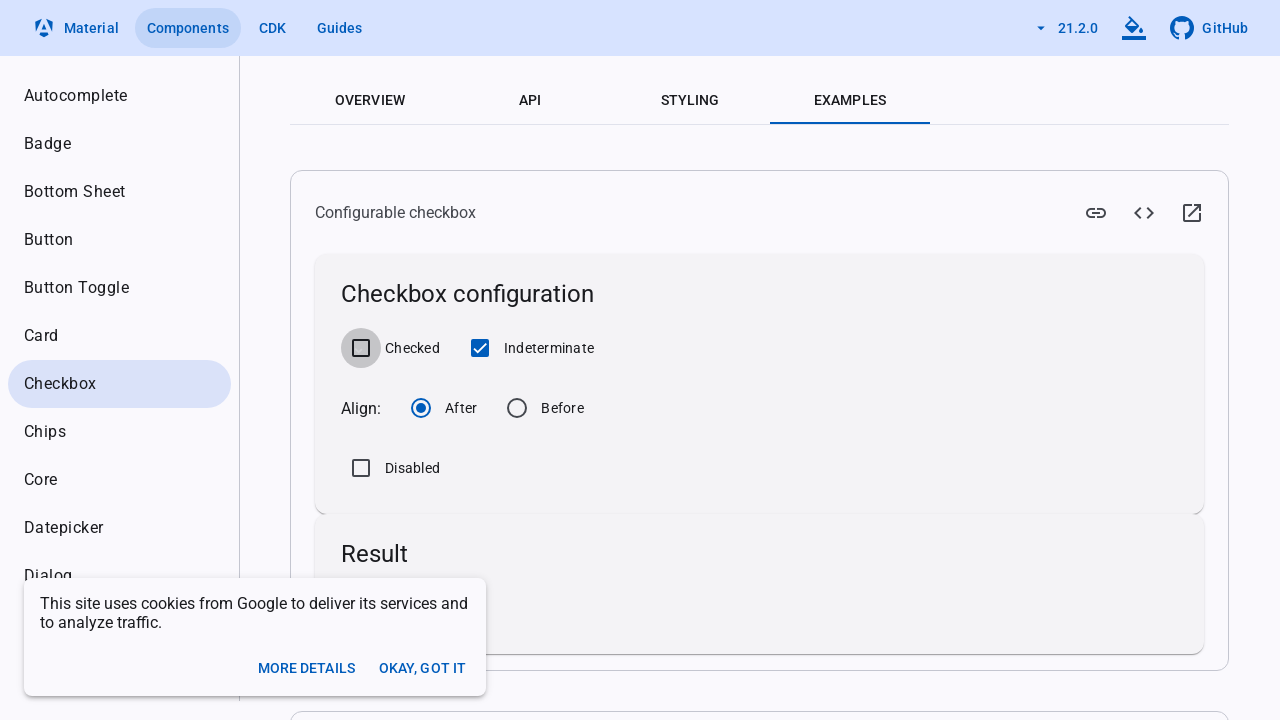

Clicked Indeterminate checkbox again to uncheck it at (480, 348) on //label[text()='Indeterminate']/parent::div//input
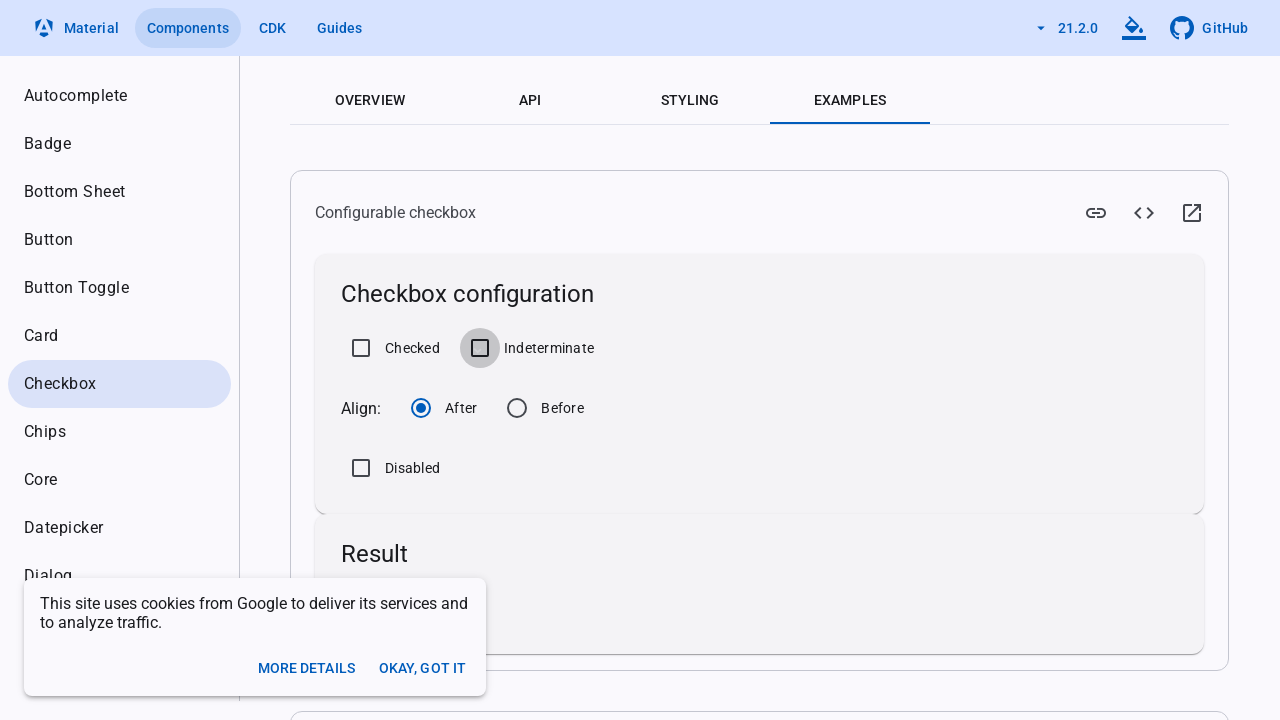

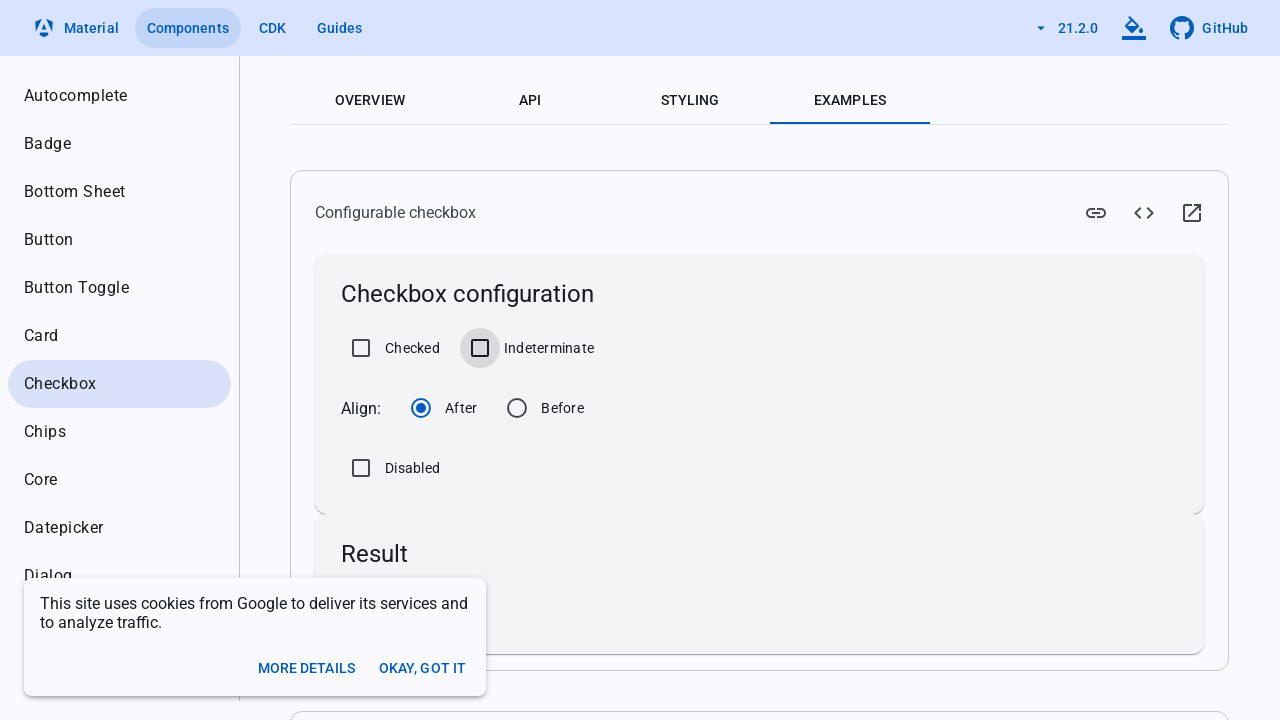